Navigates to Edeka24 chocolate bars page, accepts cookies via shadow DOM, and verifies product items are displayed

Starting URL: https://www.edeka24.de/Lebensmittel/Suess-Salzig/Schokoriegel/

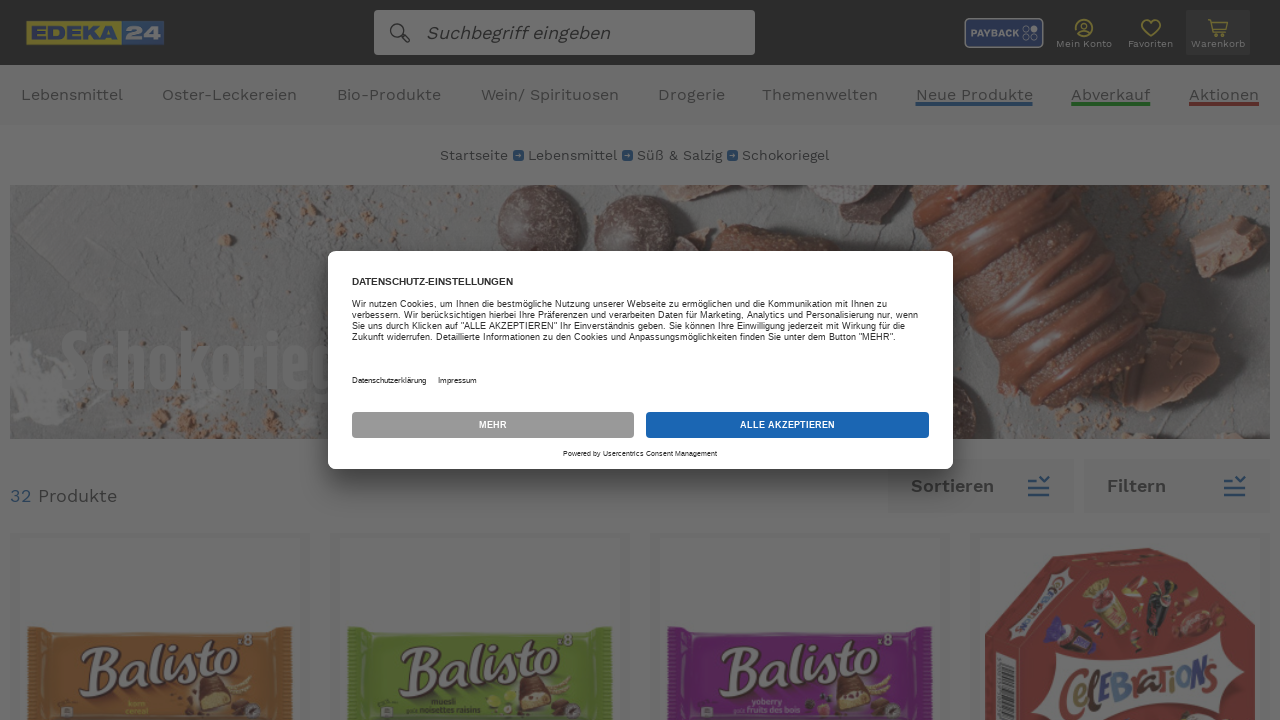

Waited 5 seconds for page to load
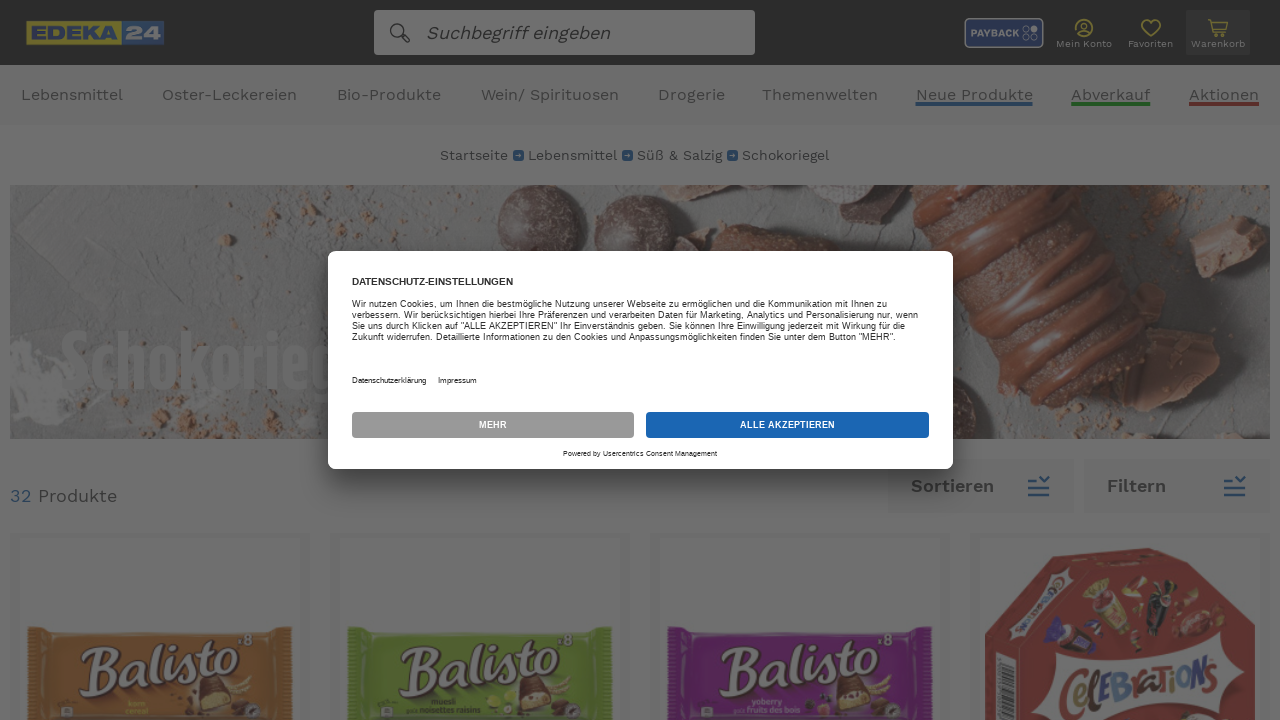

Located shadow DOM host for Usercentrics cookie banner
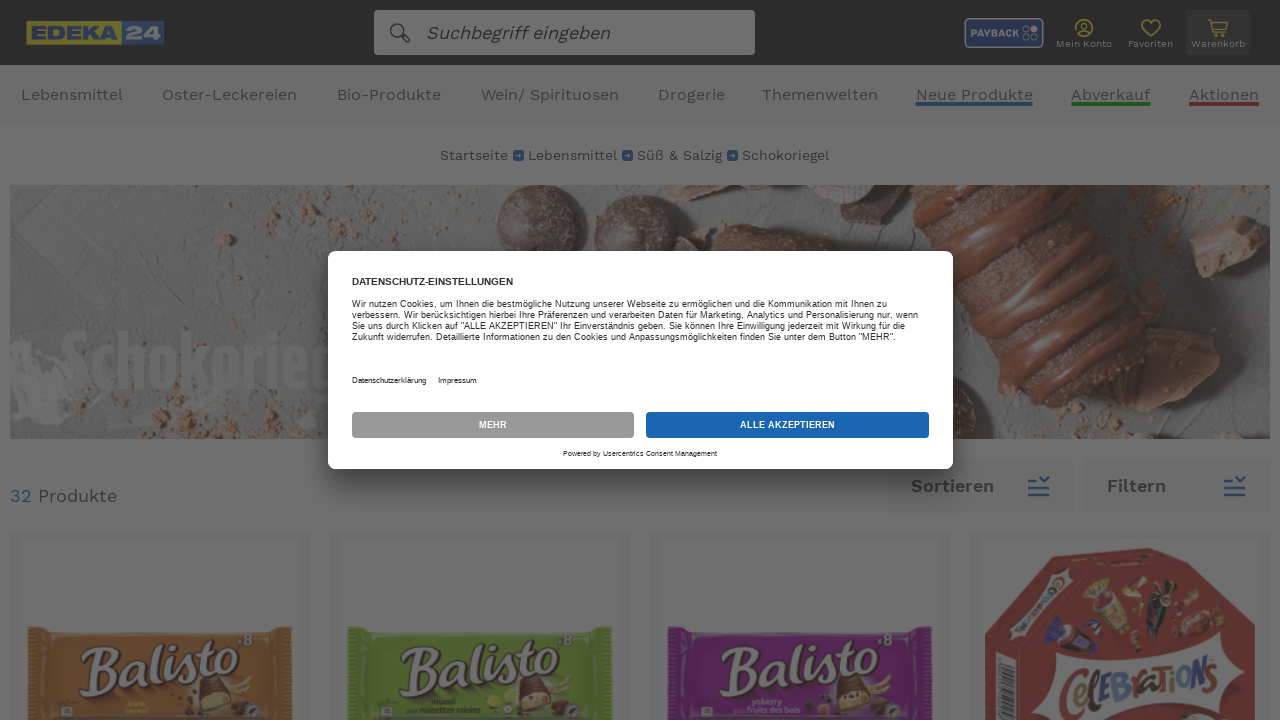

Clicked accept all cookies button in shadow DOM
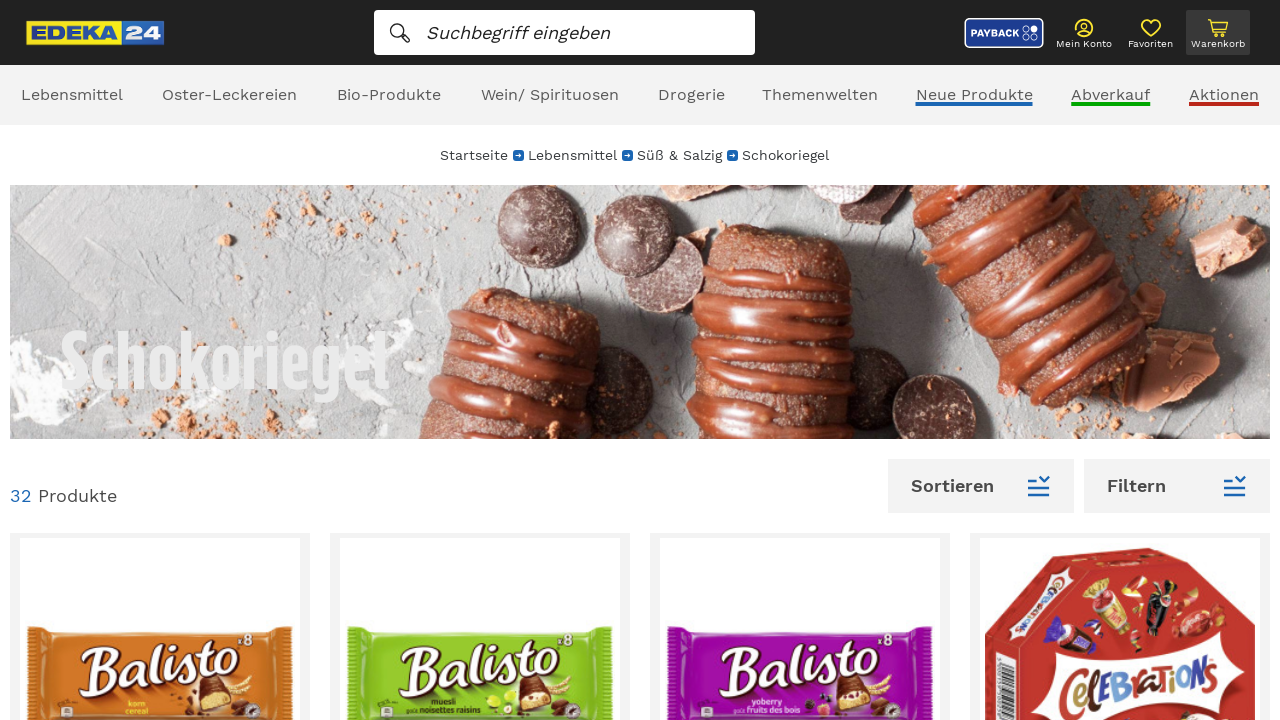

Product items loaded and verified on Edeka24 chocolate bars page
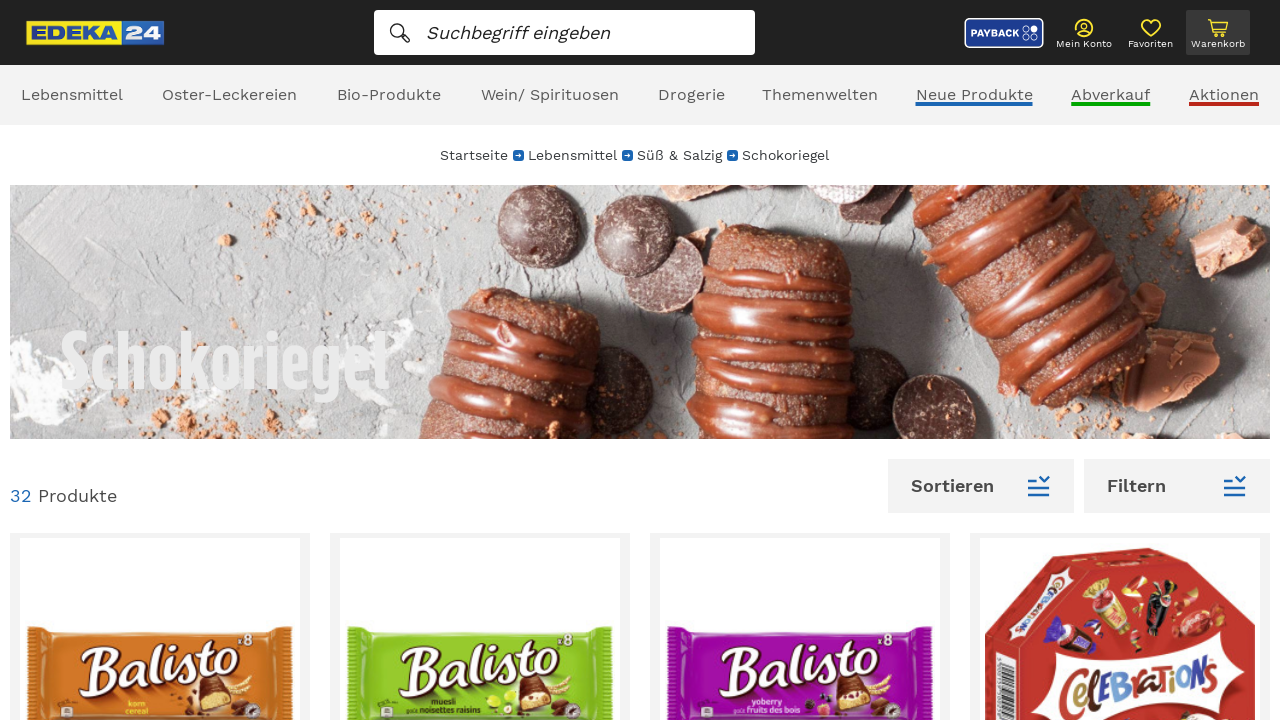

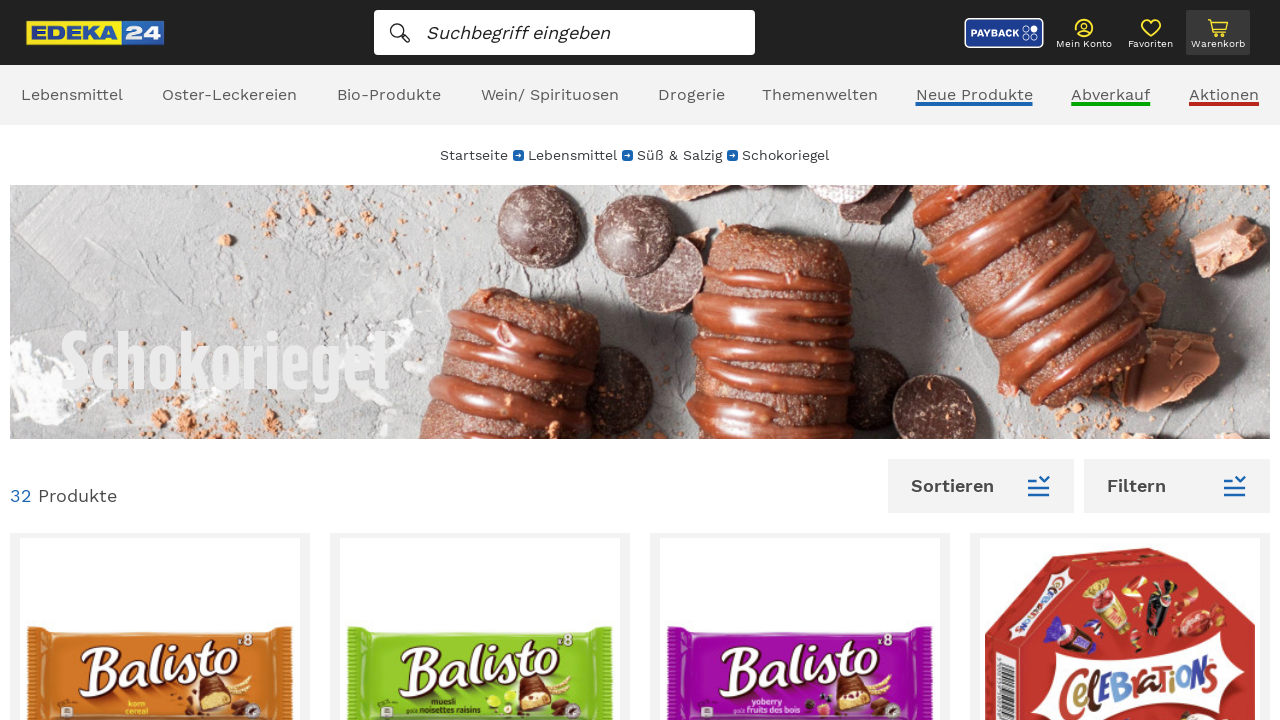